Tests drag and drop functionality on jQuery UI demo page by dragging an element and dropping it onto a target element, then verifying the drop was successful

Starting URL: https://jqueryui.com/droppable/

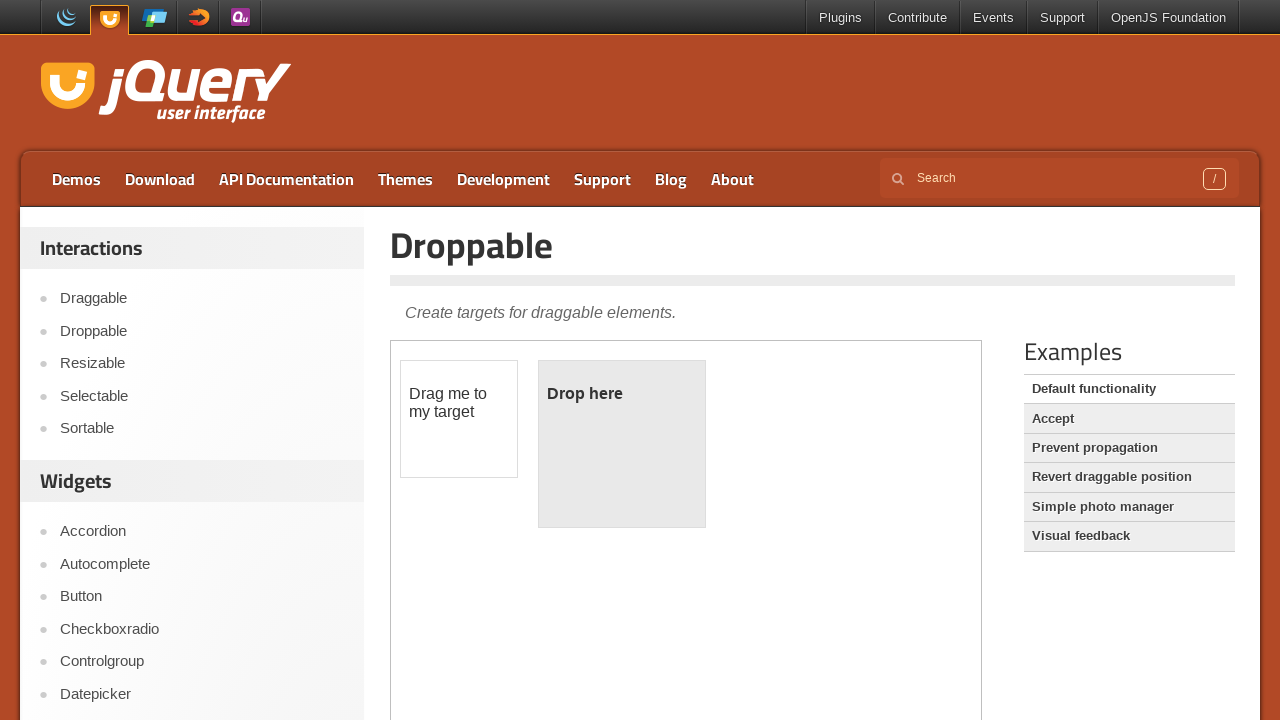

Located demo iframe
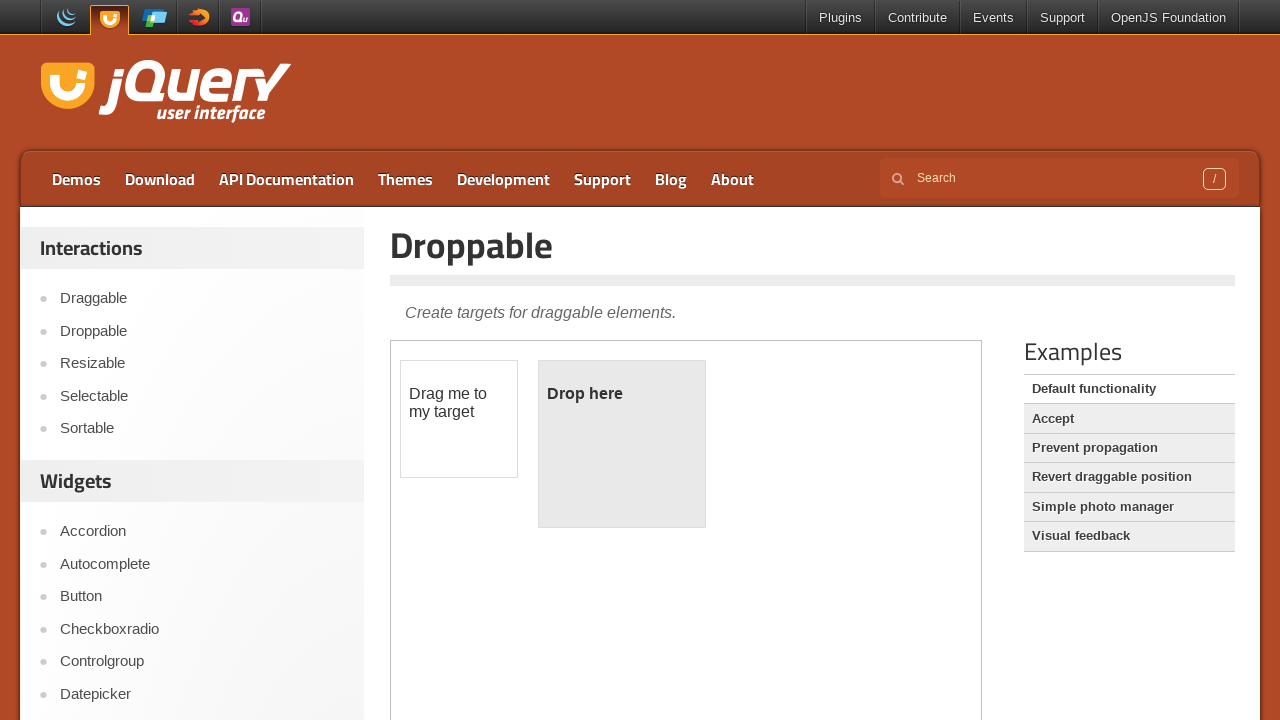

Located draggable element in iframe
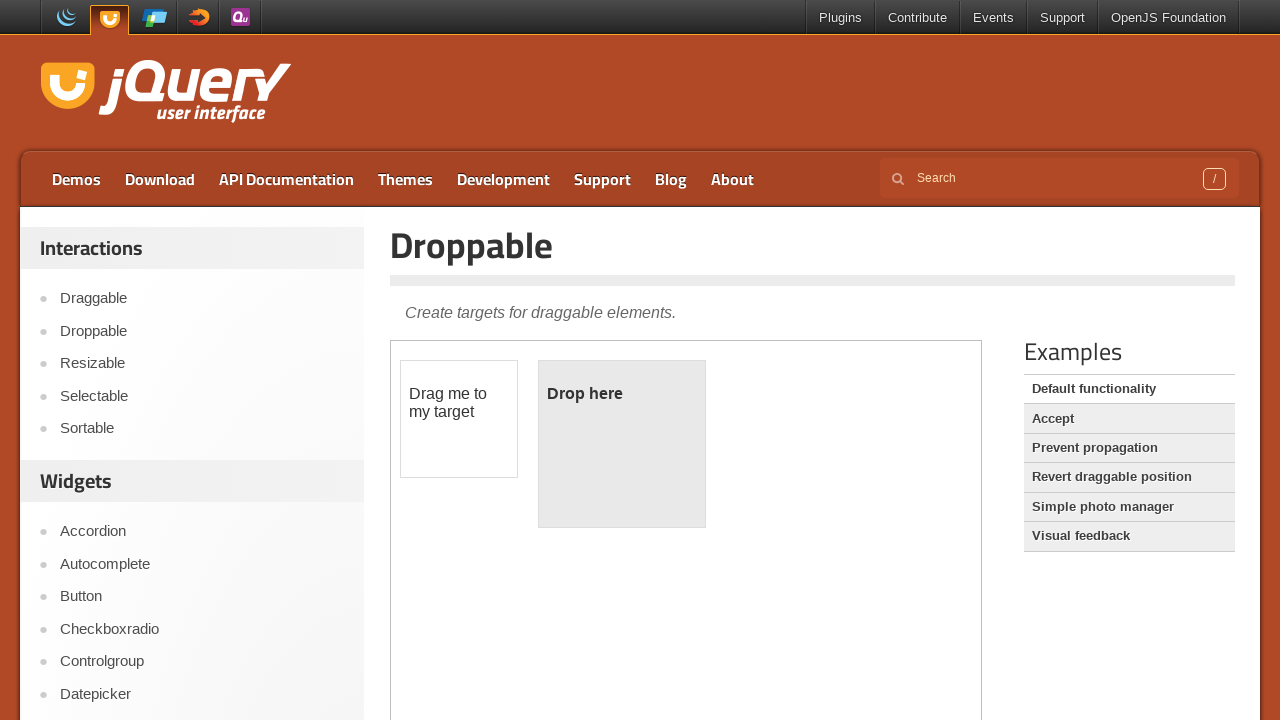

Located droppable target element in iframe
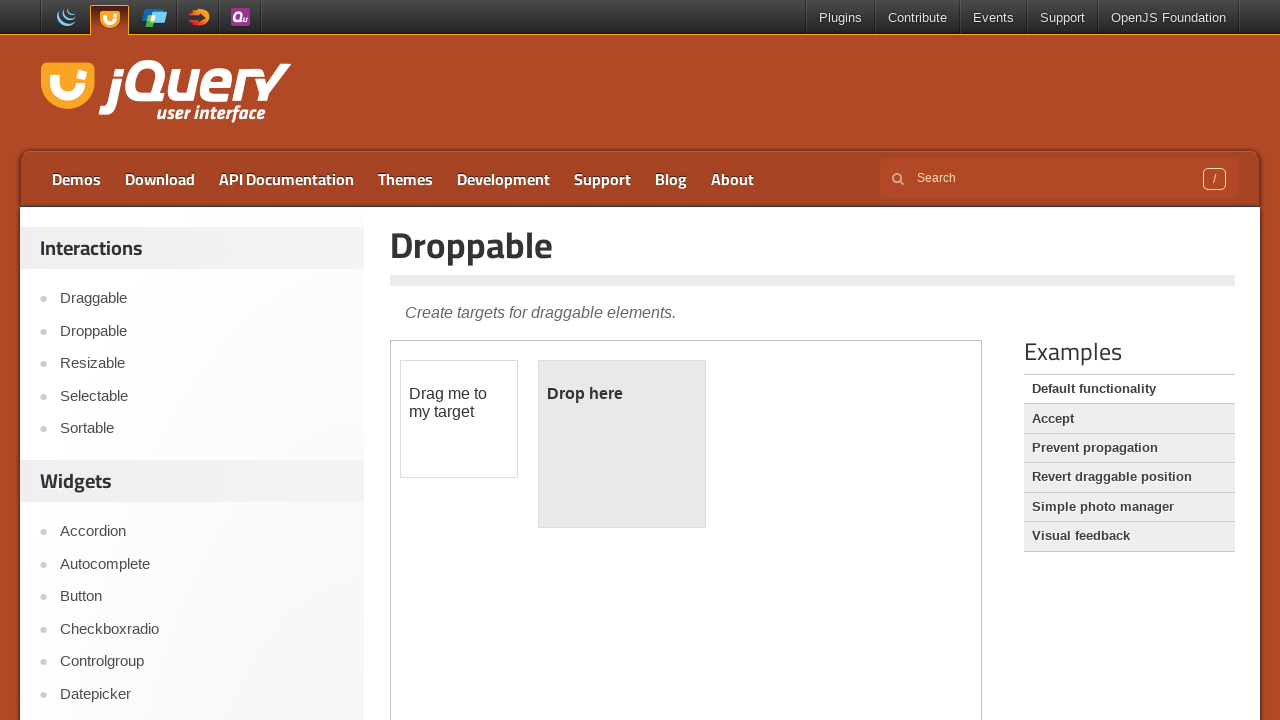

Dragged element onto target and dropped it at (622, 444)
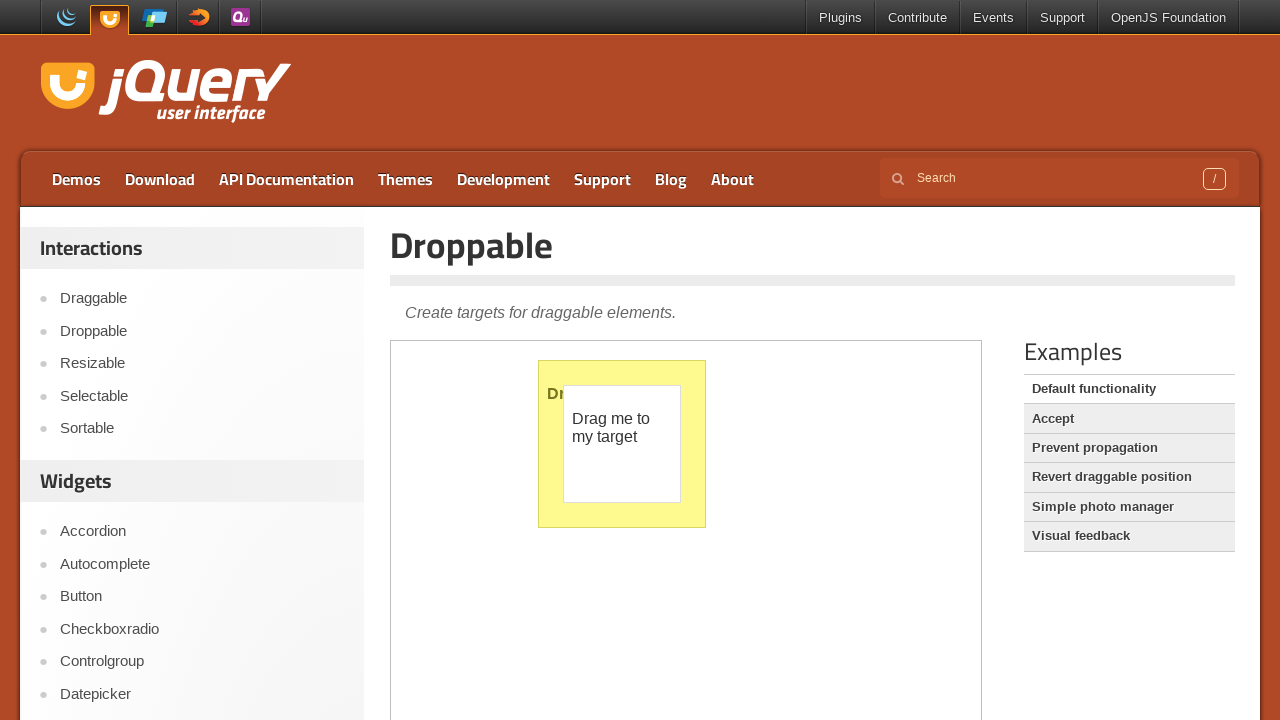

Verified droppable element is visible after drop
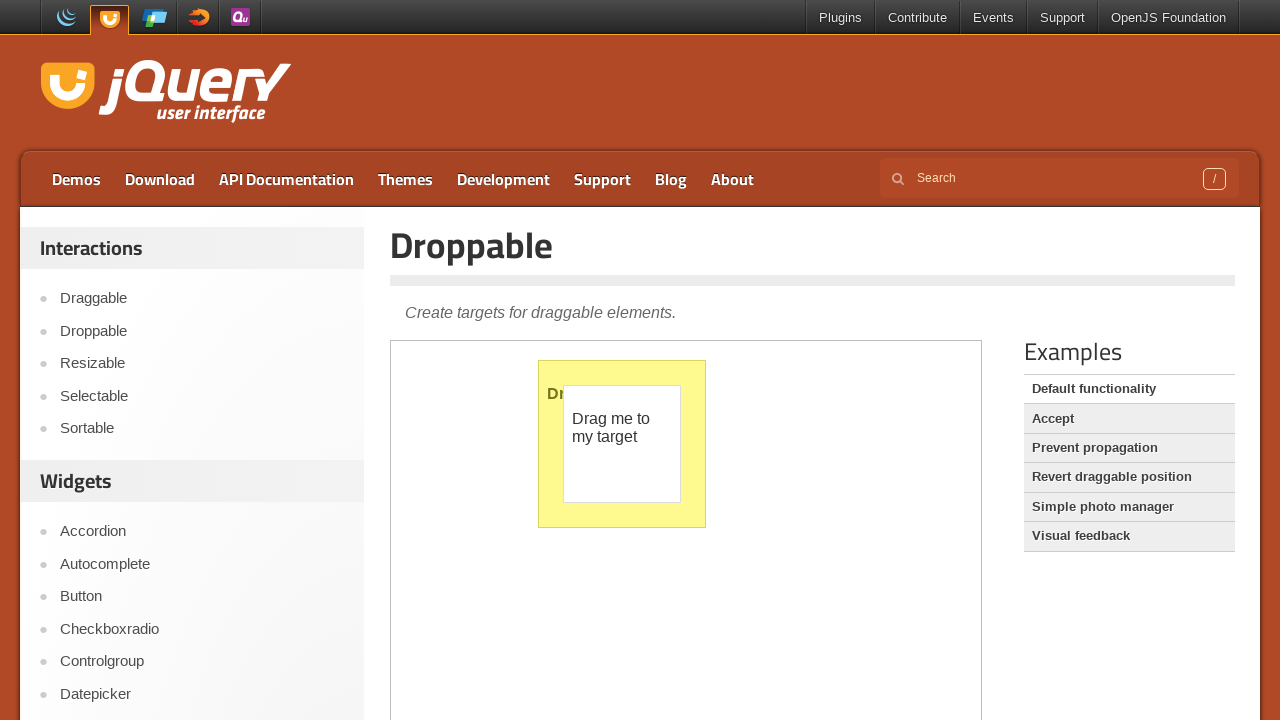

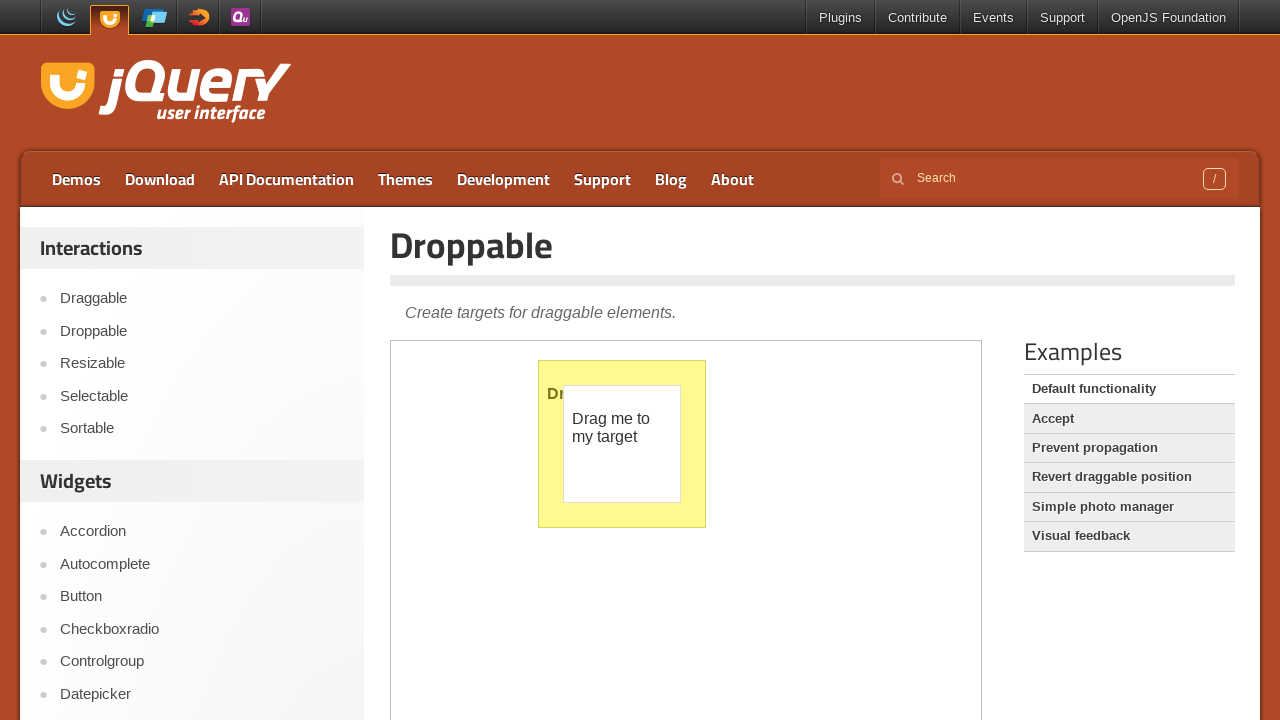